Tests submitting a feedback form by filling in name, email, subject, and comment fields, then clicking the submit button and verifying the success message appears.

Starting URL: http://zero.webappsecurity.com/feedback.html

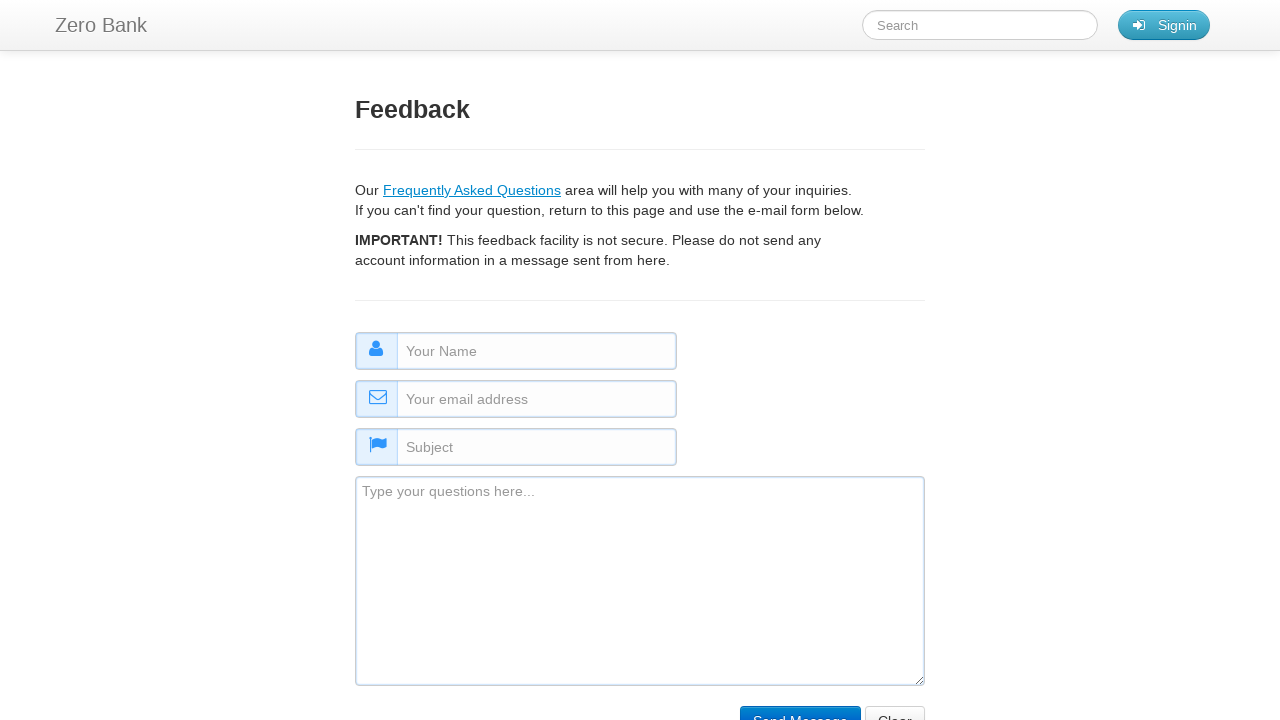

Filled name field with 'Test' on internal:attr=[placeholder="Your Name"i]
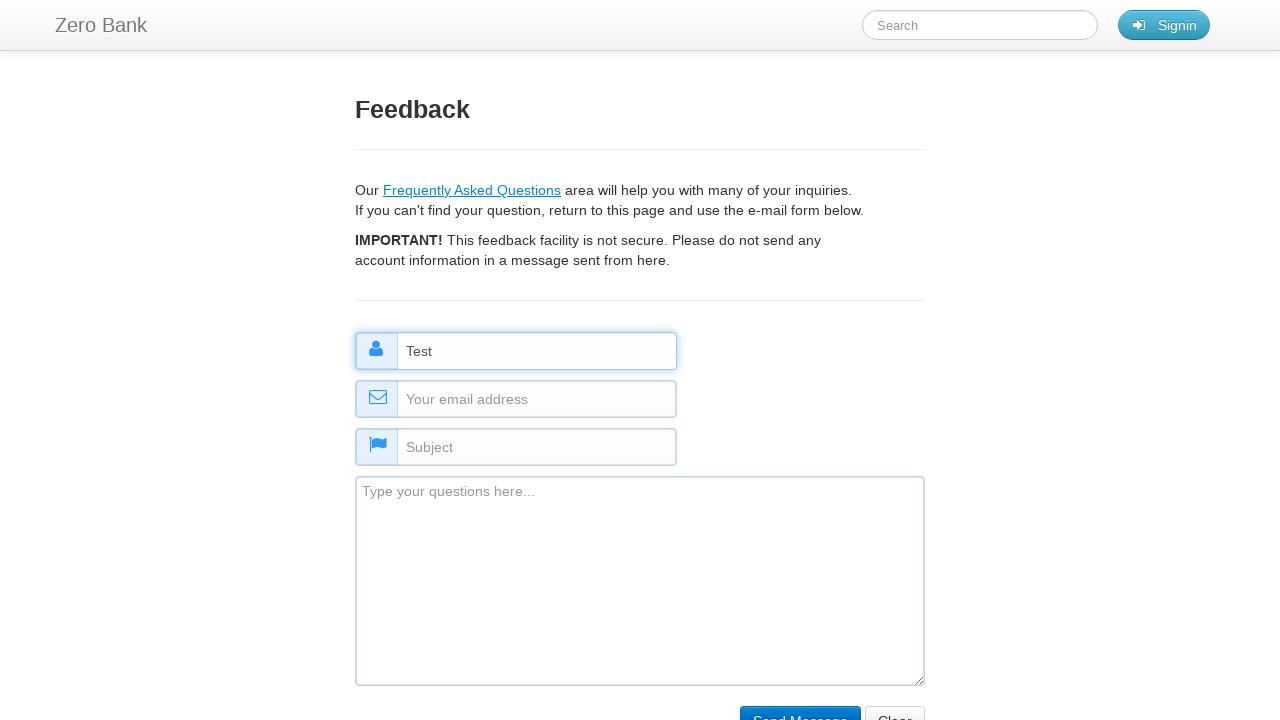

Filled email field with 'test@test.com' on internal:attr=[placeholder="Your email address"i]
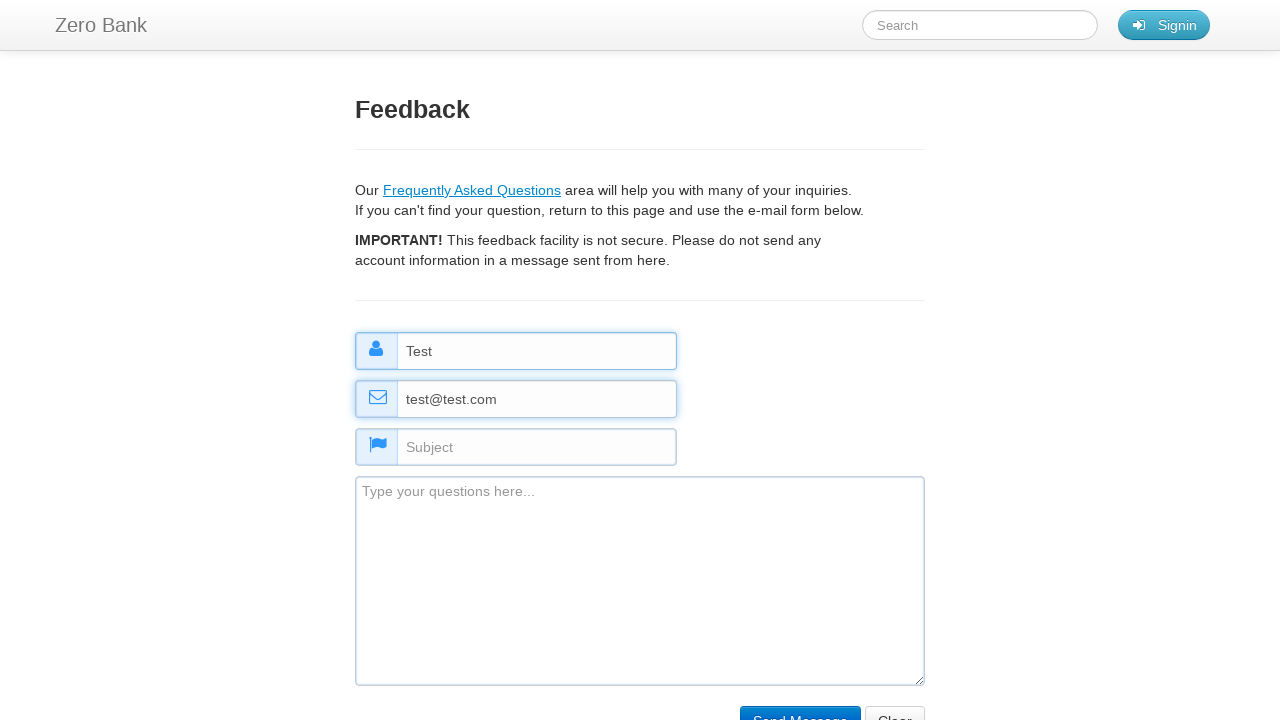

Filled subject field with 'New Subject' on internal:attr=[placeholder="Subject"i]
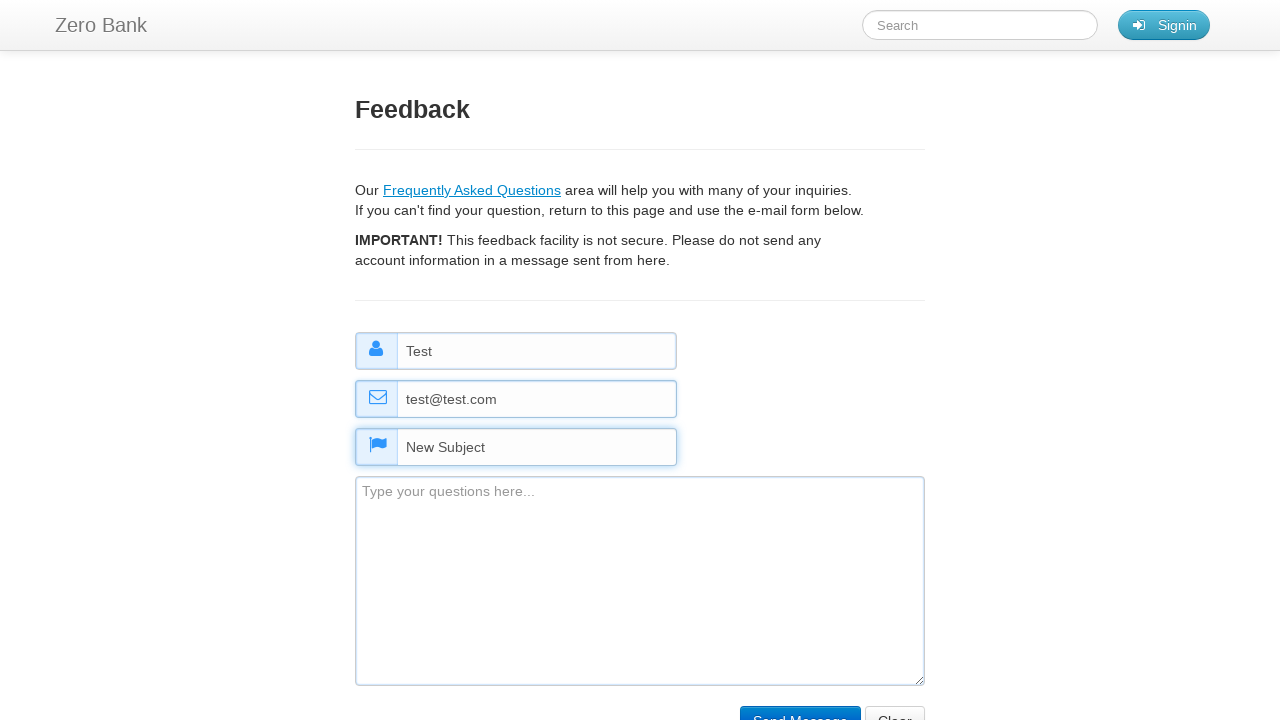

Filled comment field with 'No comment!' on xpath=//textarea[@id='comment']
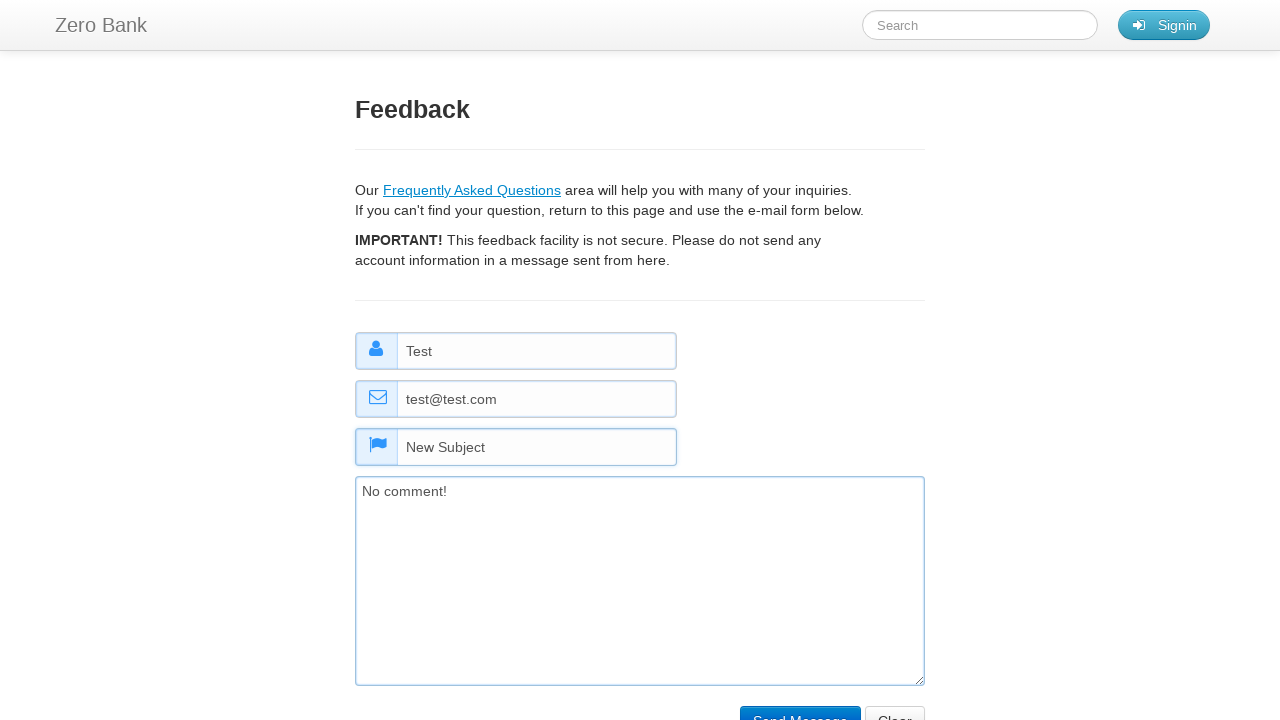

Clicked submit button to submit the feedback form at (800, 705) on xpath=//input[@name='submit']
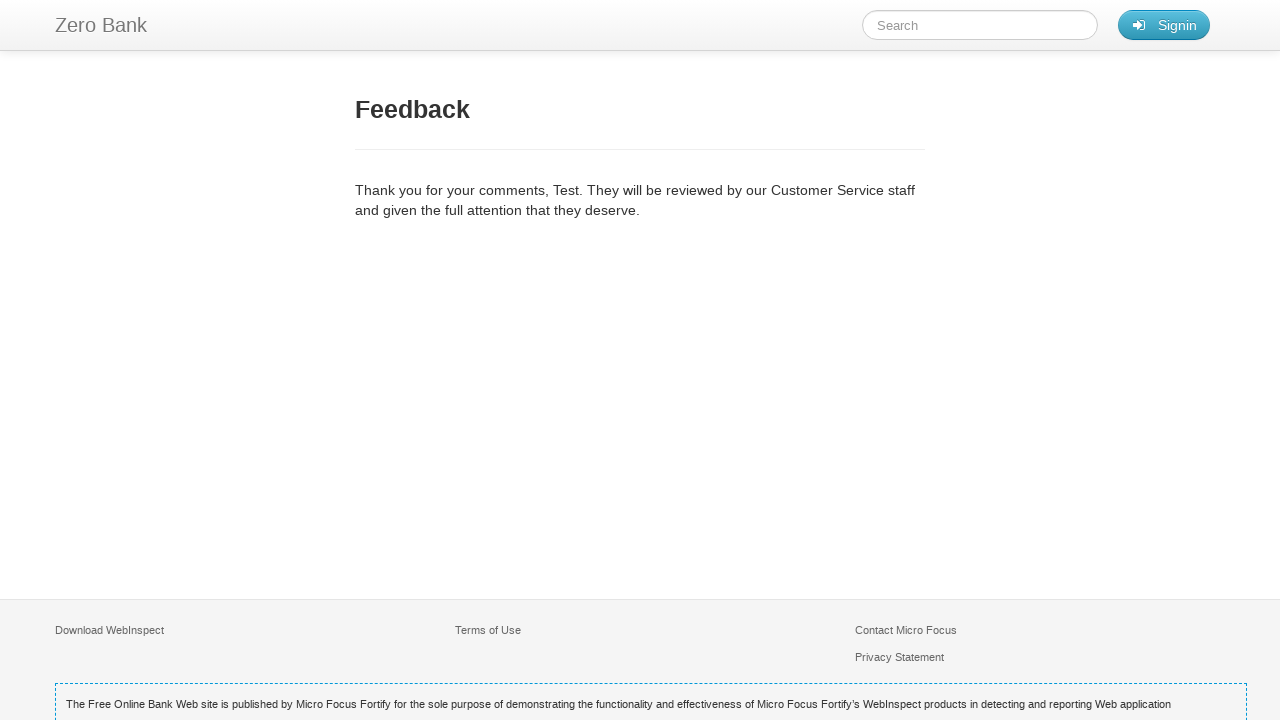

Verified success message appeared with feedback title visible
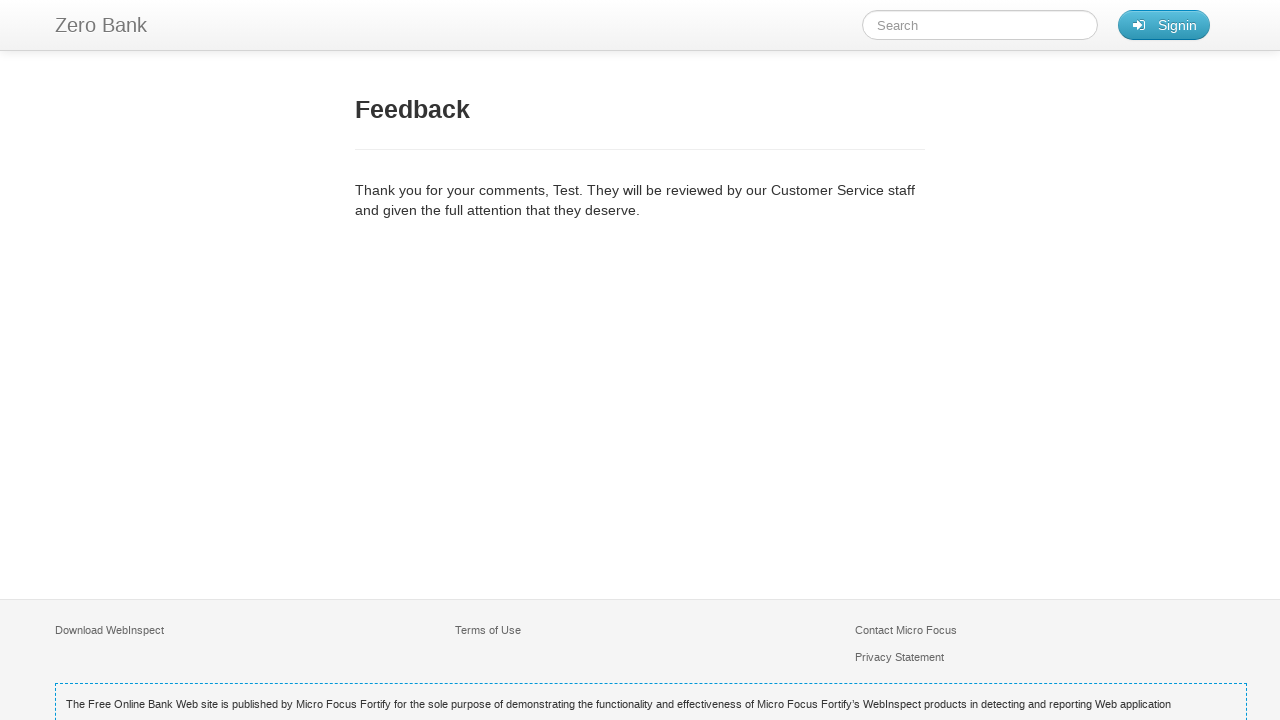

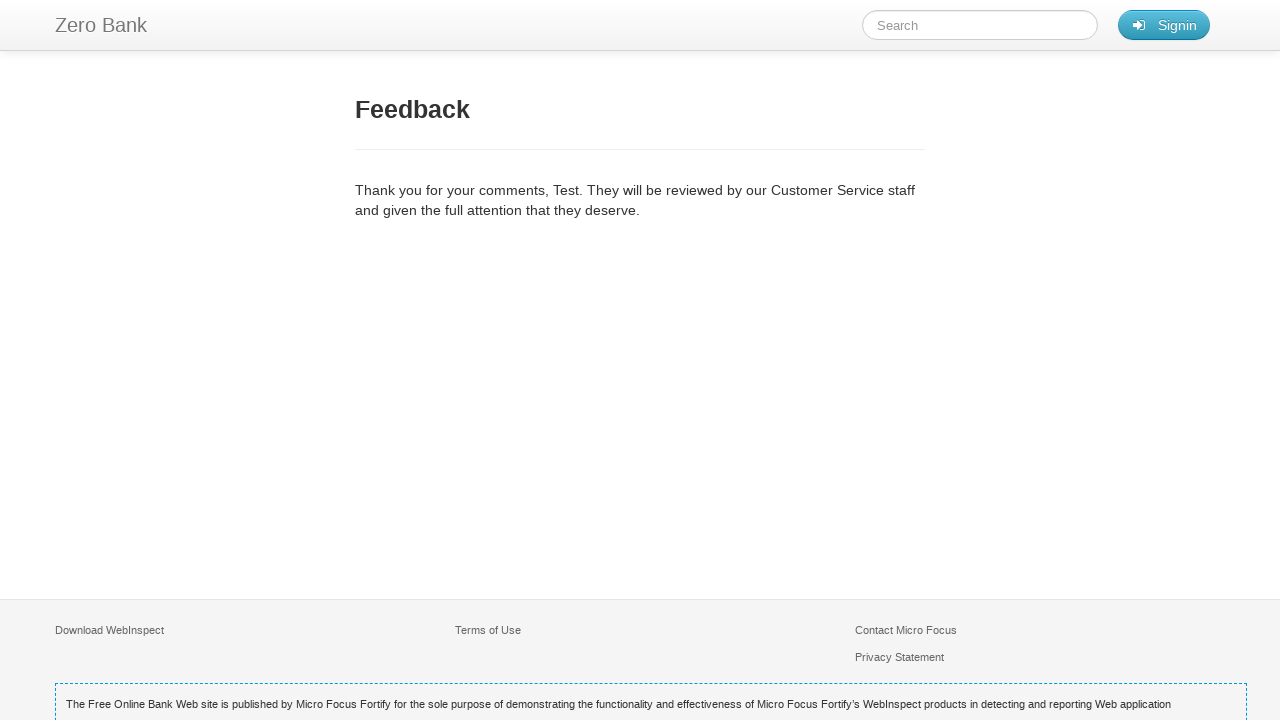